Navigates to the Automation Exercise website and clicks on the 4th navigation menu item in the header (likely the Signup/Login link).

Starting URL: https://automationexercise.com/

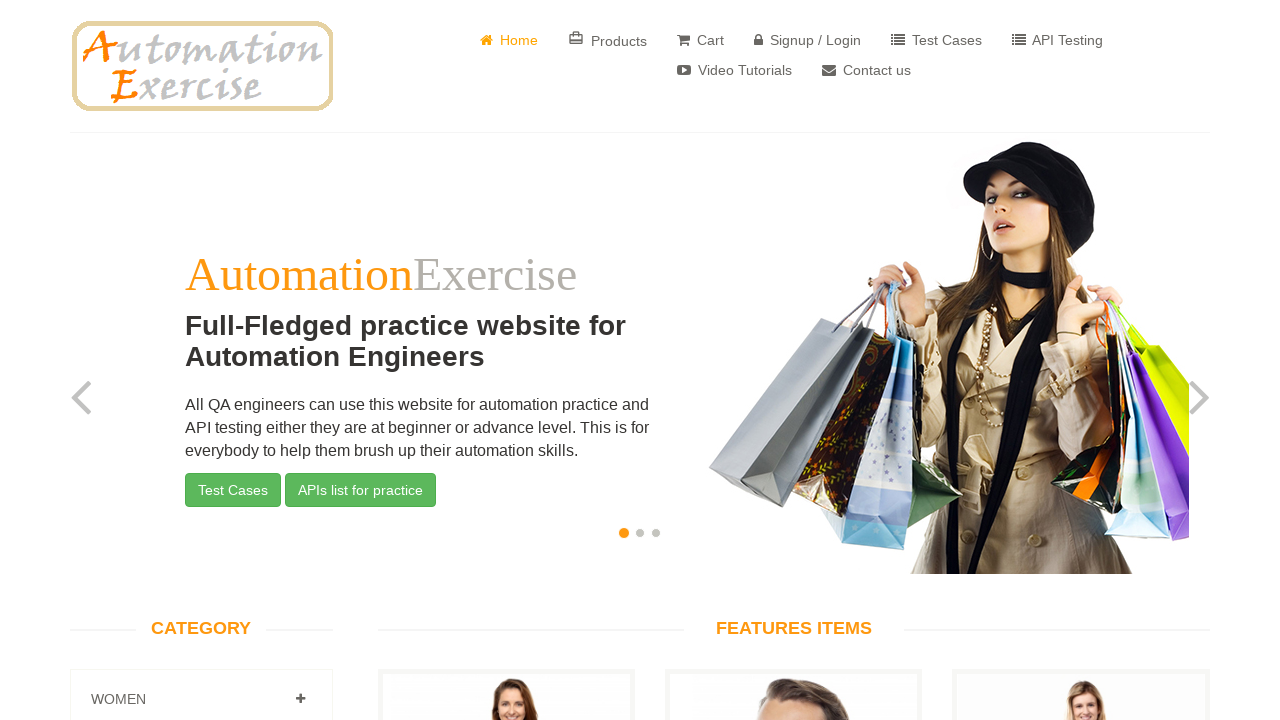

Navigated to Automation Exercise website
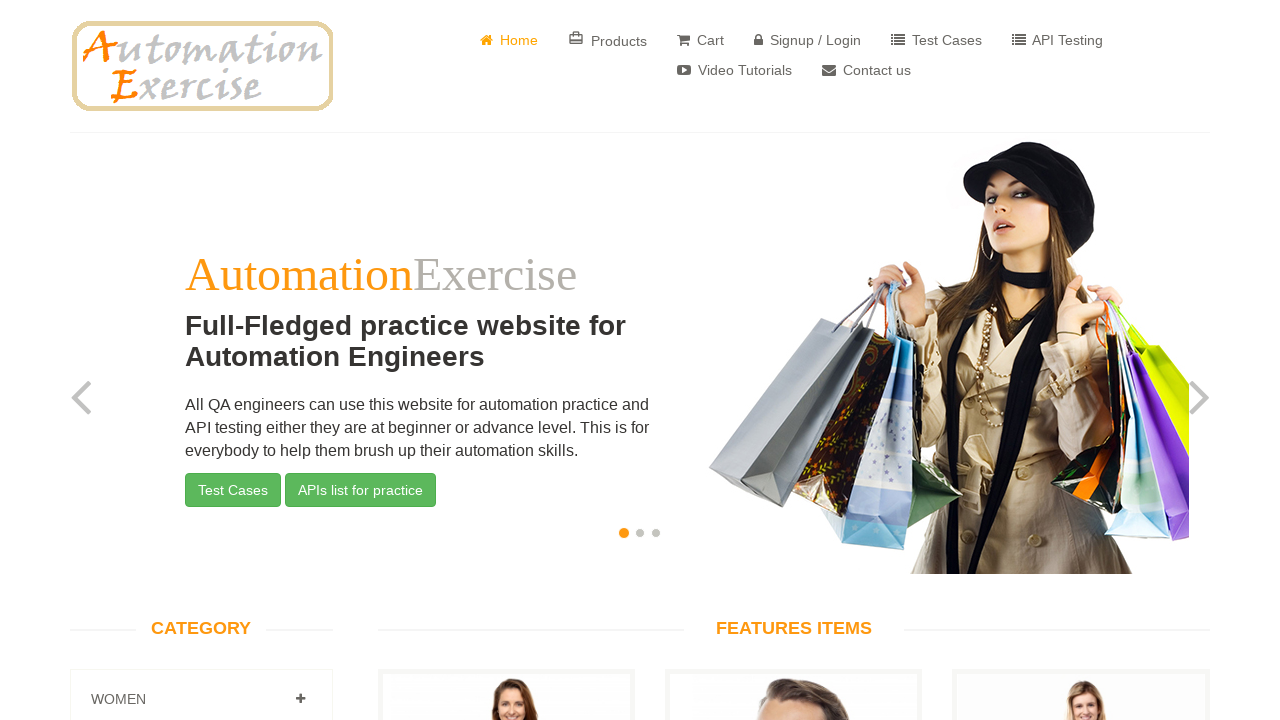

Clicked on 4th navigation menu item in header (Signup/Login link) at (808, 40) on xpath=//*[@id='header']/div/div/div/div[2]/div/ul/li[4]/a
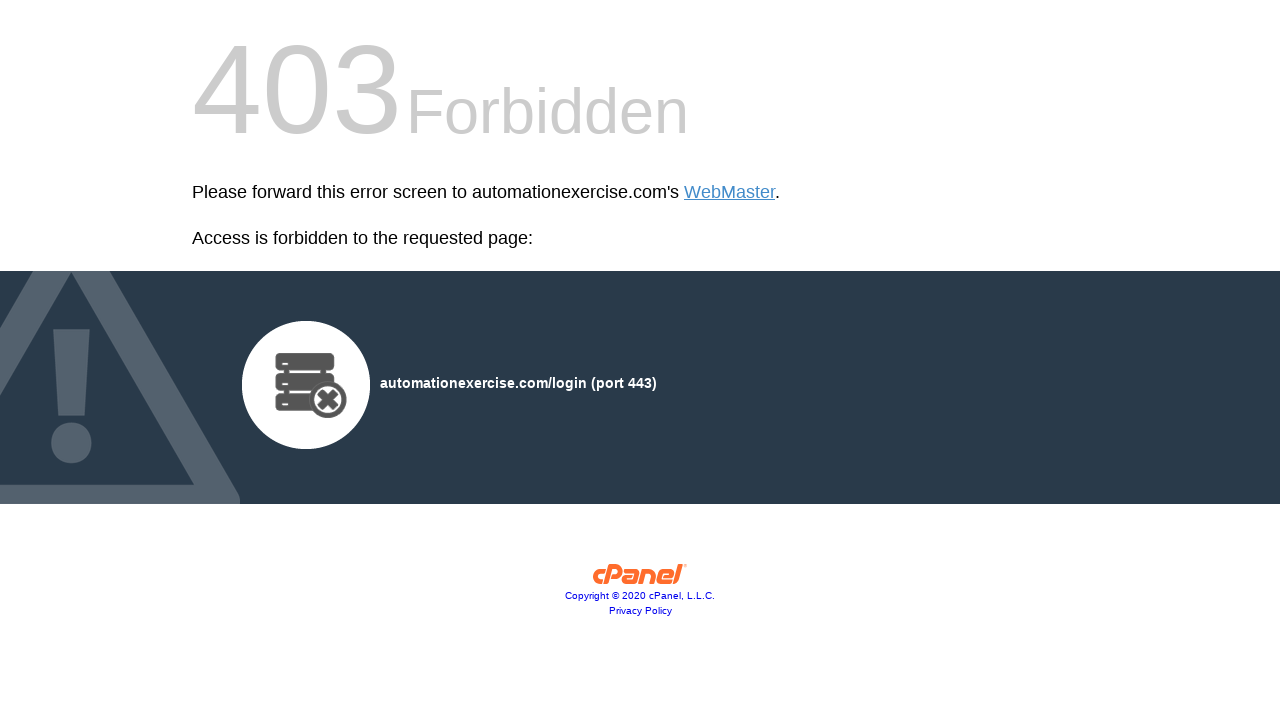

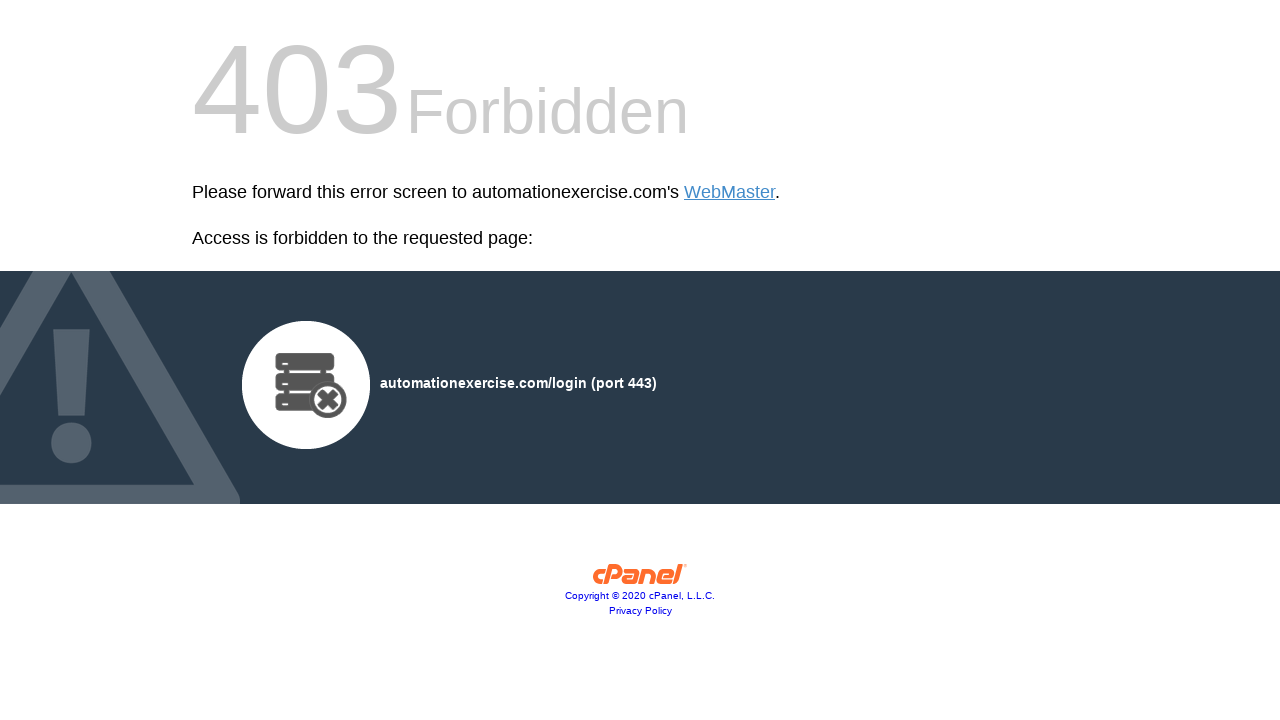